Tests checkbox functionality by navigating to checkboxes page, verifying initial states, toggling checkboxes, and verifying changed states

Starting URL: http://the-internet.herokuapp.com/

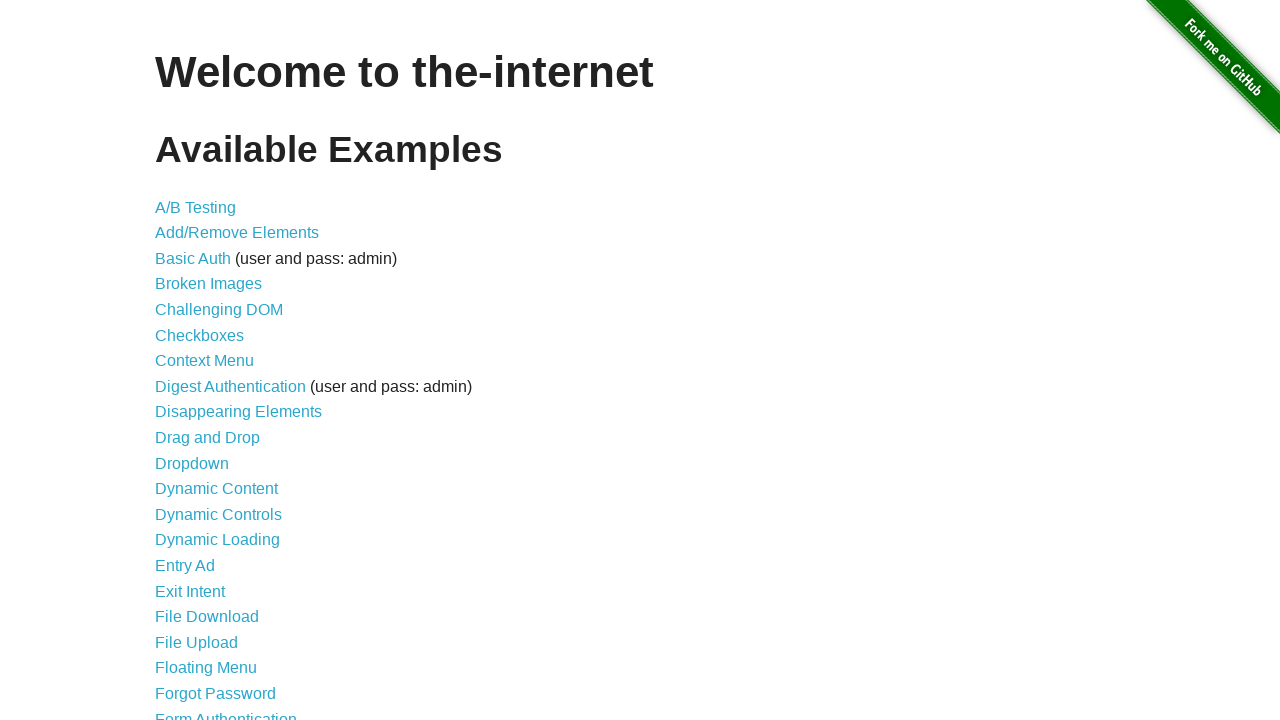

Clicked link to navigate to checkboxes page at (200, 335) on a[href='/checkboxes']
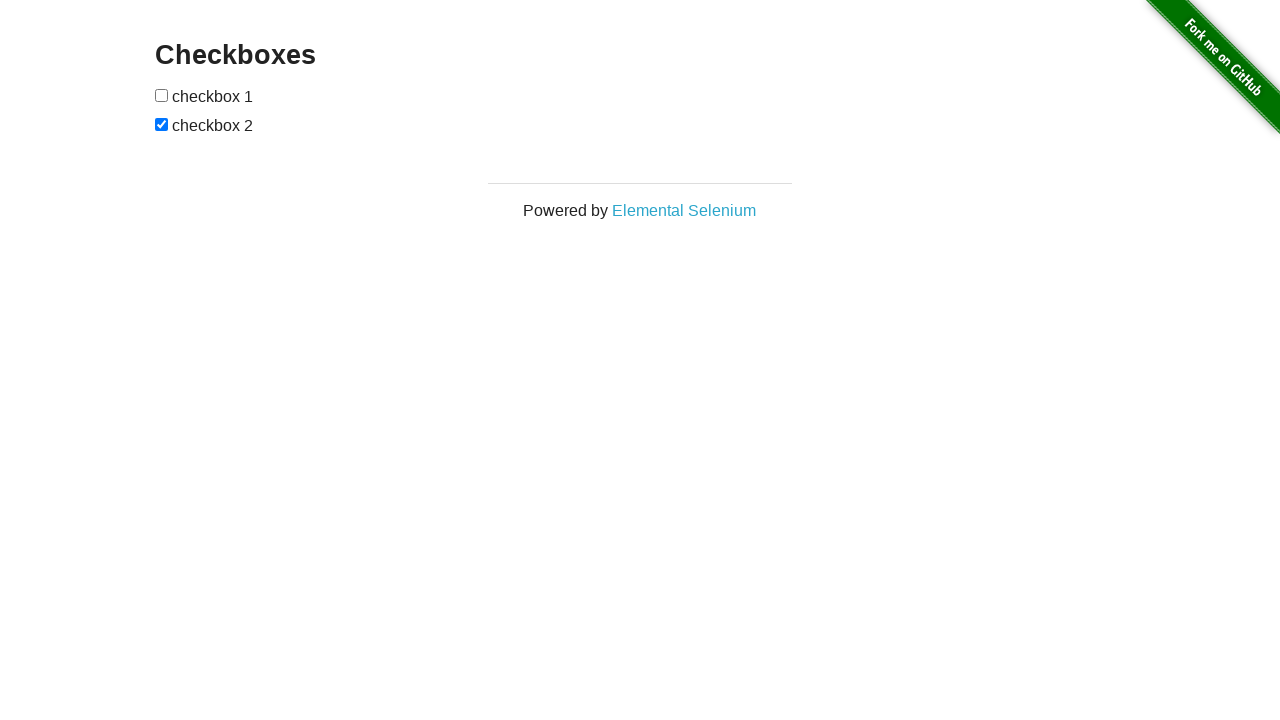

Checkboxes page loaded and checkboxes are visible
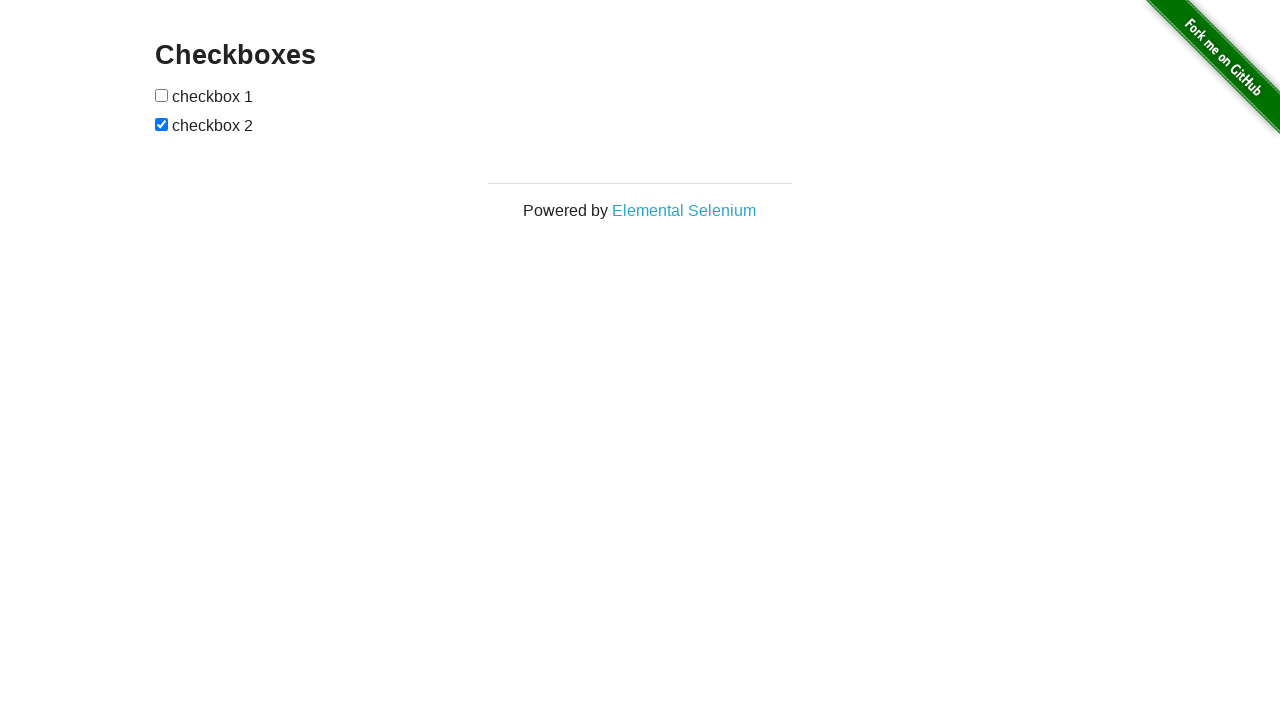

Located first checkbox element
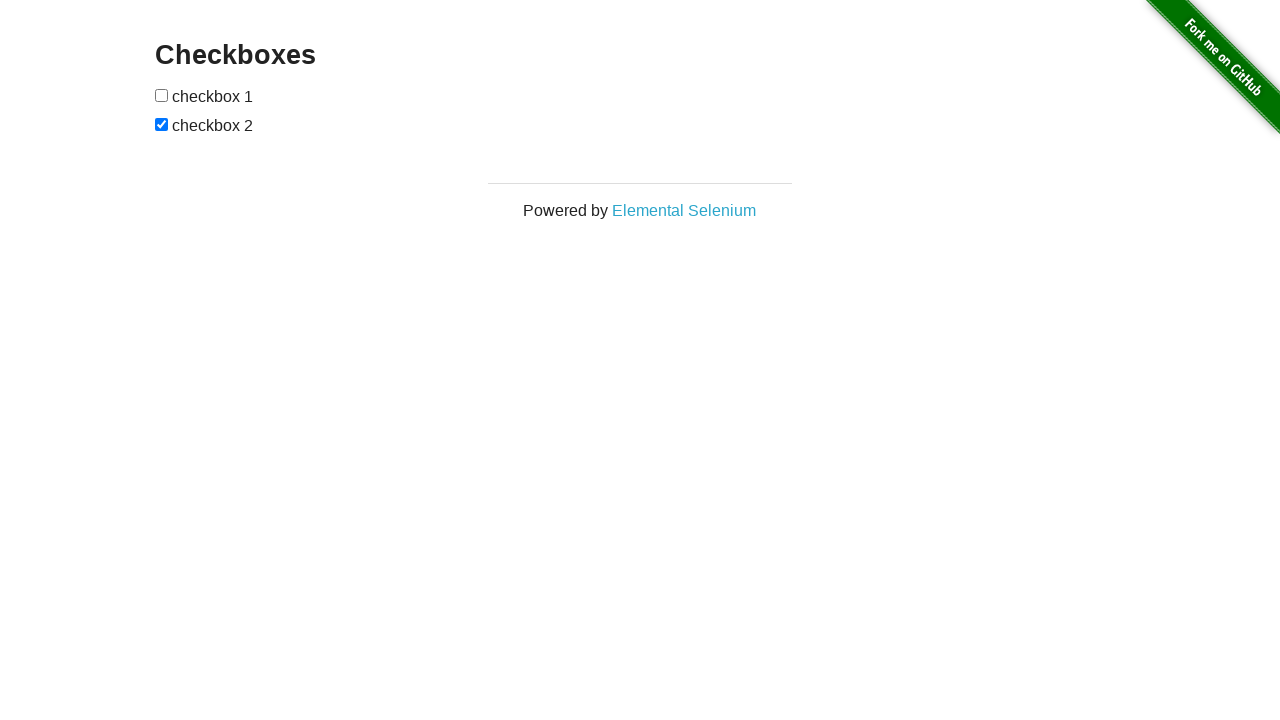

Verified first checkbox is unchecked initially
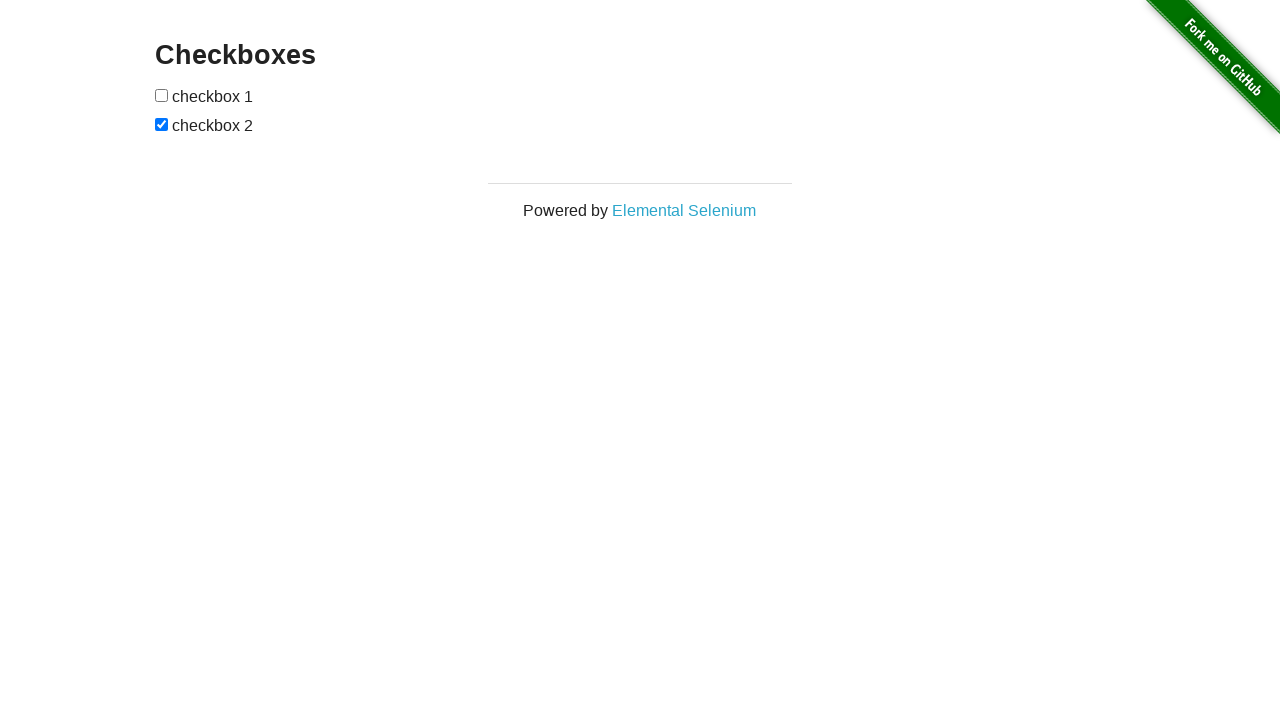

Clicked first checkbox to check it at (162, 95) on [type=checkbox] >> nth=0
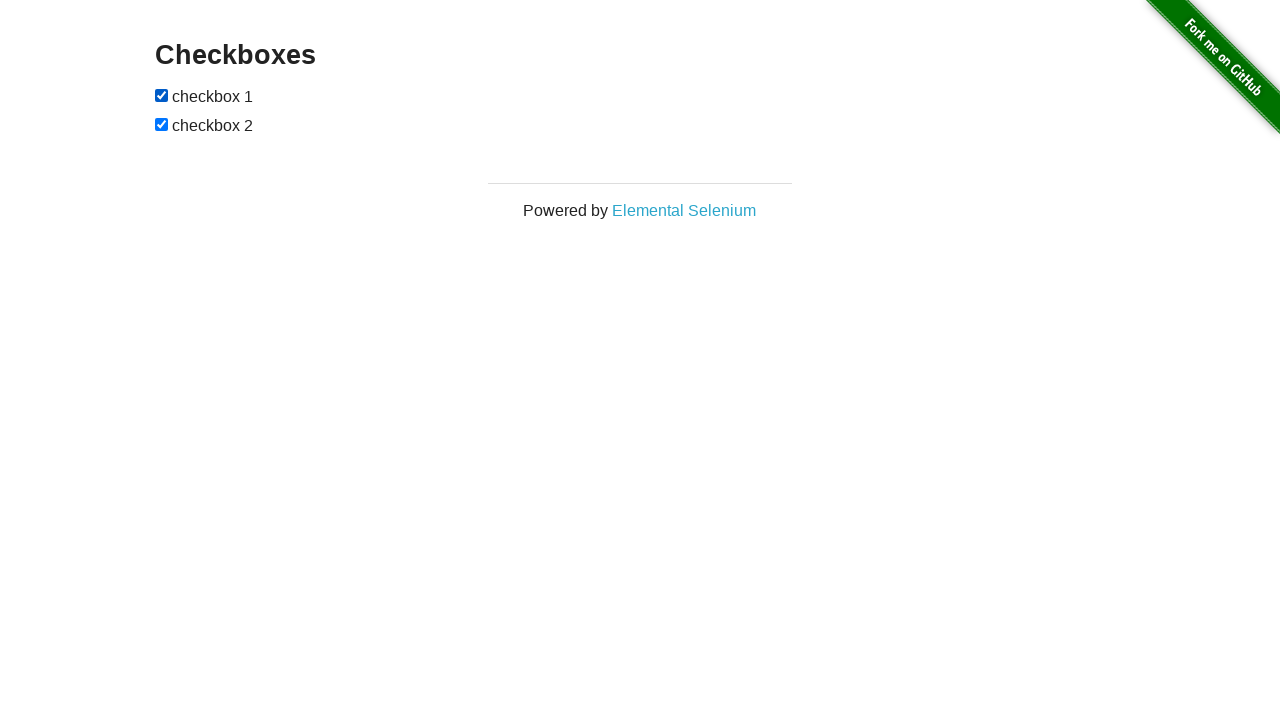

Verified first checkbox is now checked
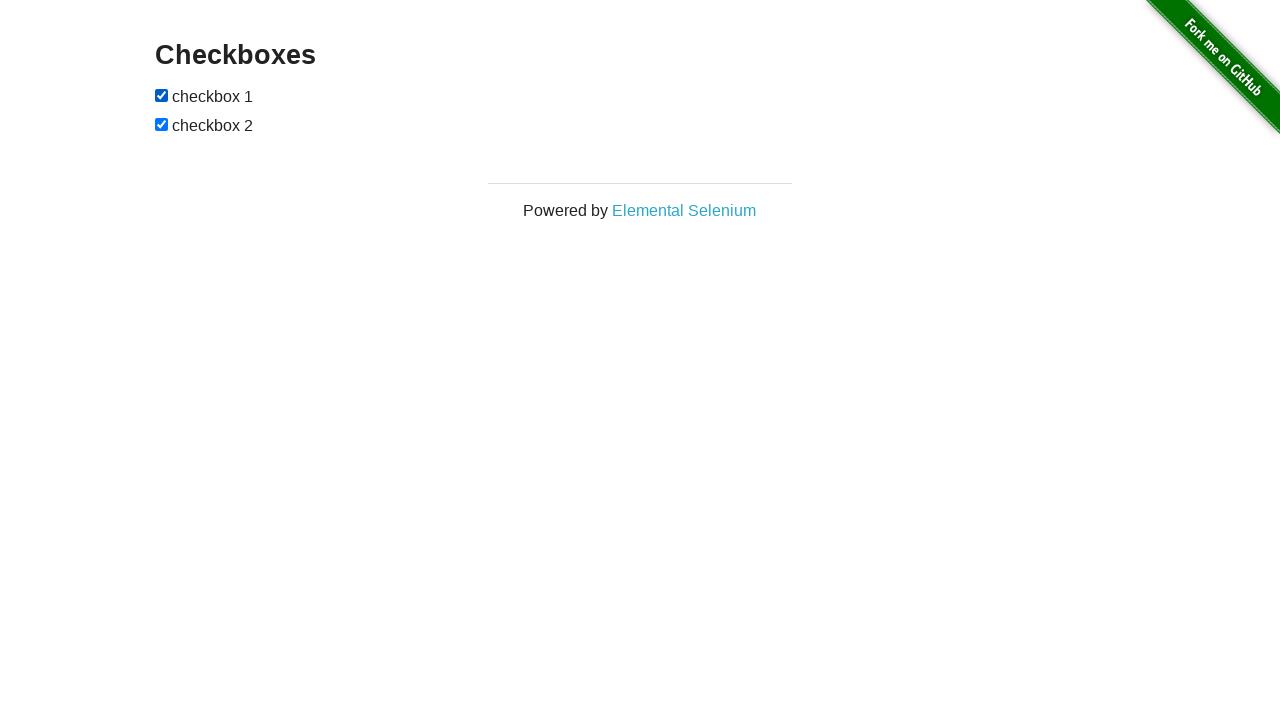

Located second checkbox element
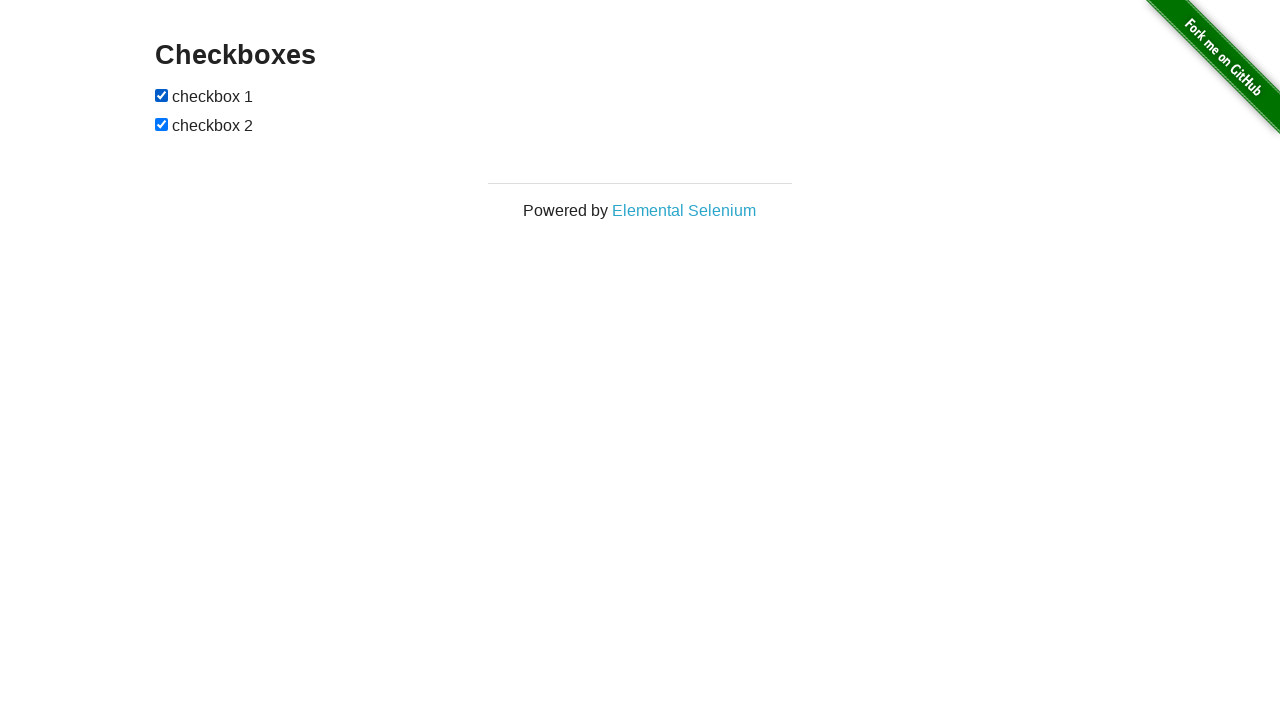

Verified second checkbox is checked initially
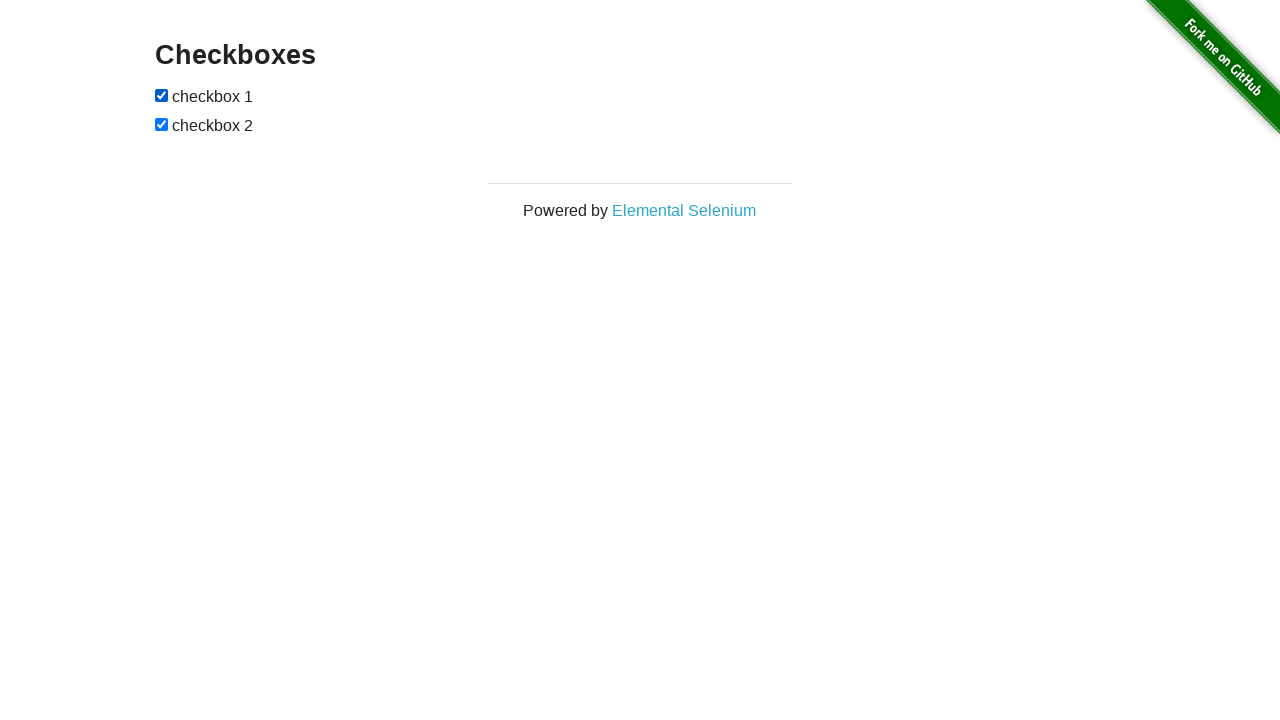

Clicked second checkbox to uncheck it at (162, 124) on xpath=//input[2]
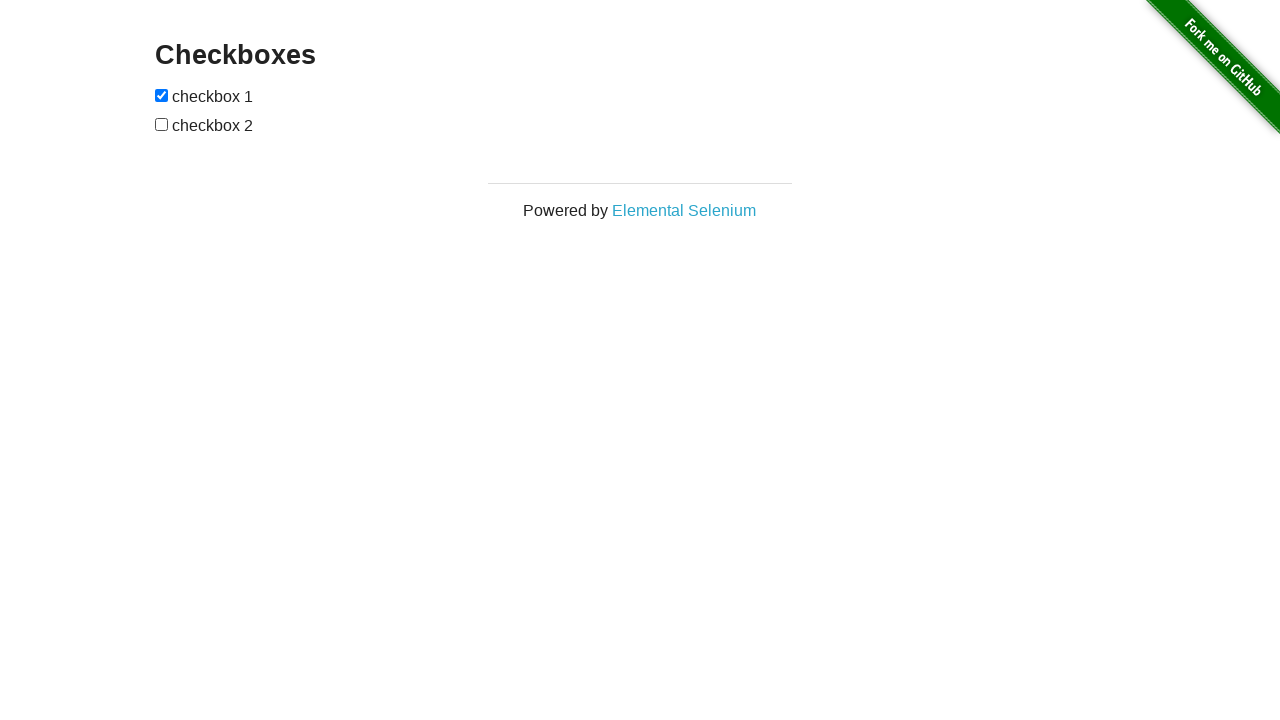

Verified second checkbox is now unchecked
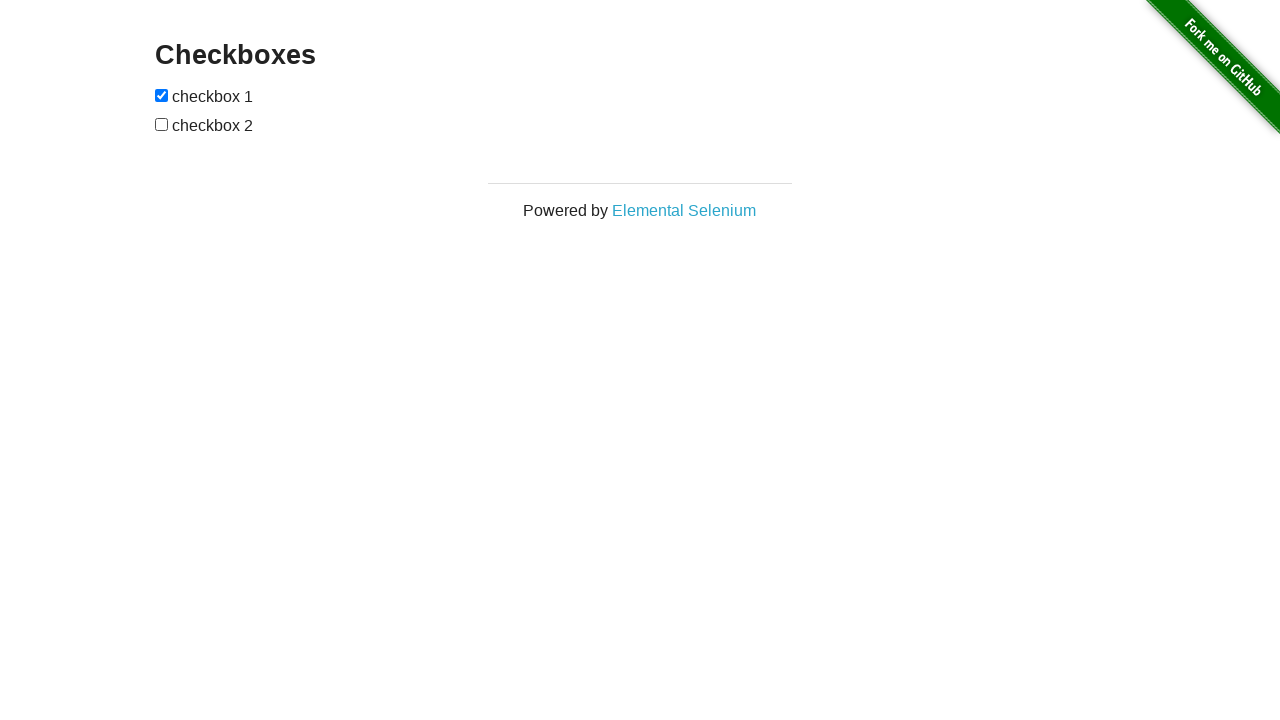

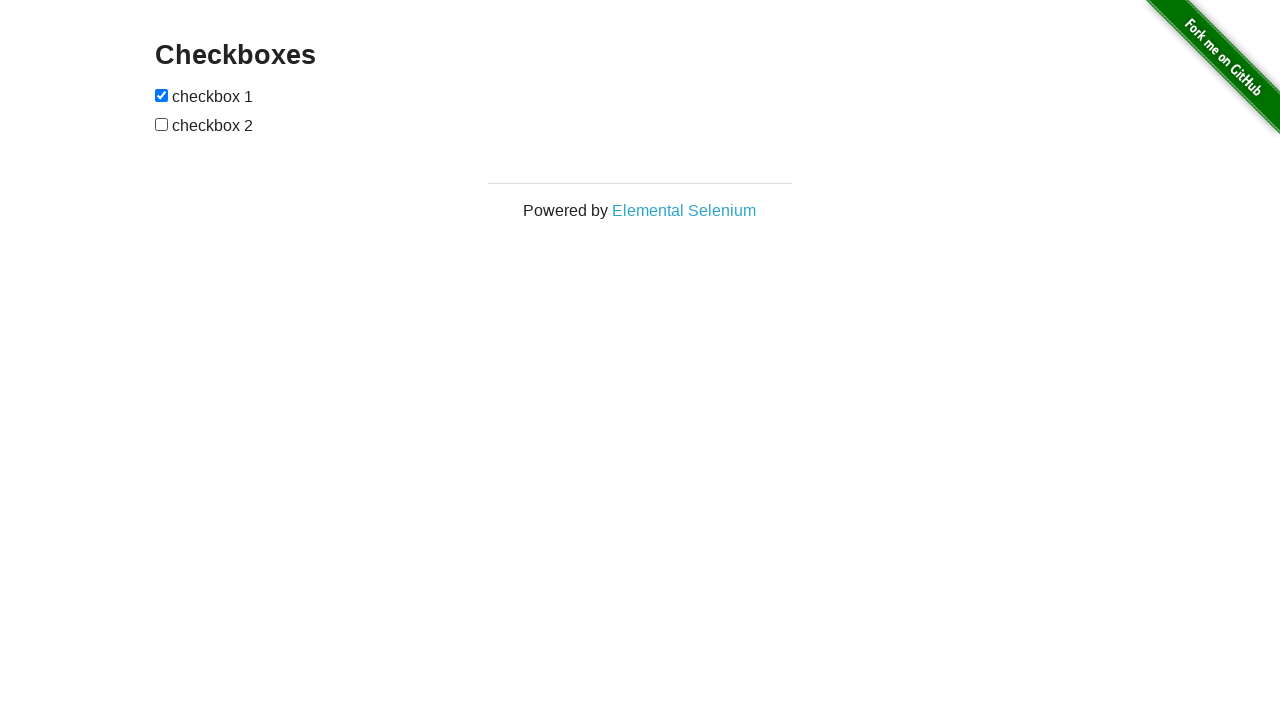